Performs double-click and right-click actions on buttons and verifies the success messages

Starting URL: https://demoqa.com/buttons

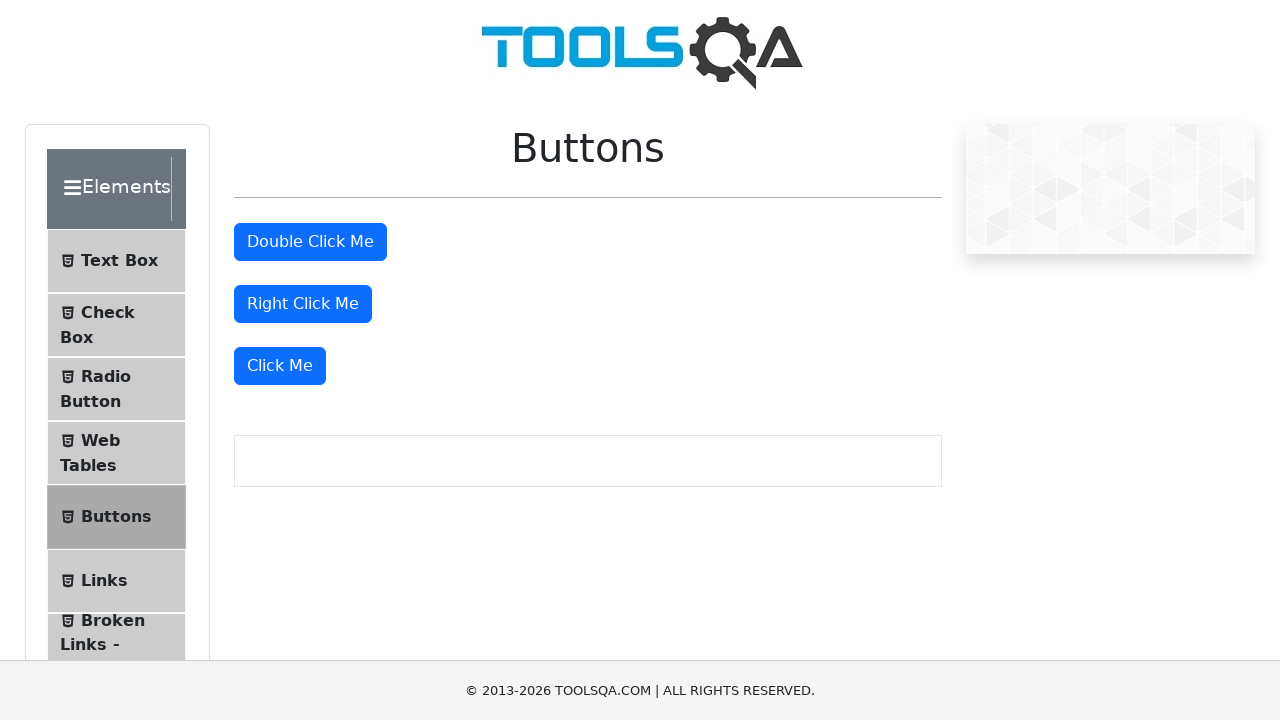

Navigated to https://demoqa.com/buttons
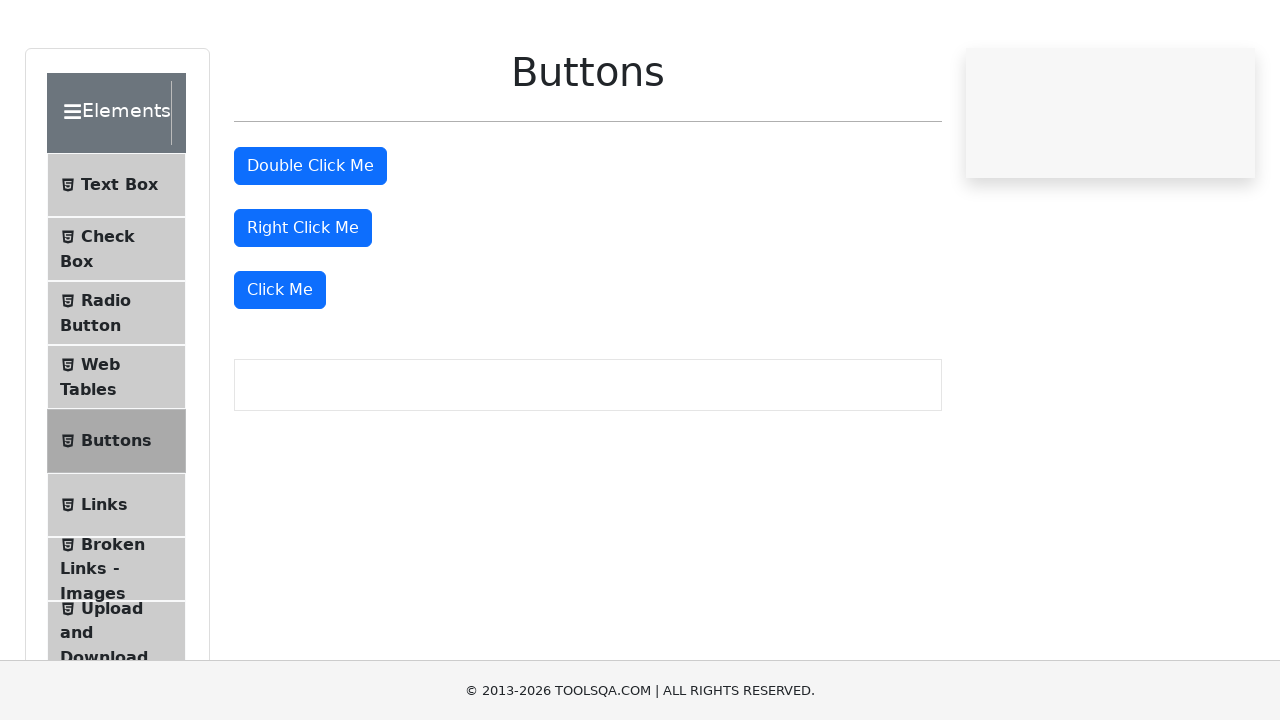

Double-clicked the double-click button at (310, 242) on #doubleClickBtn
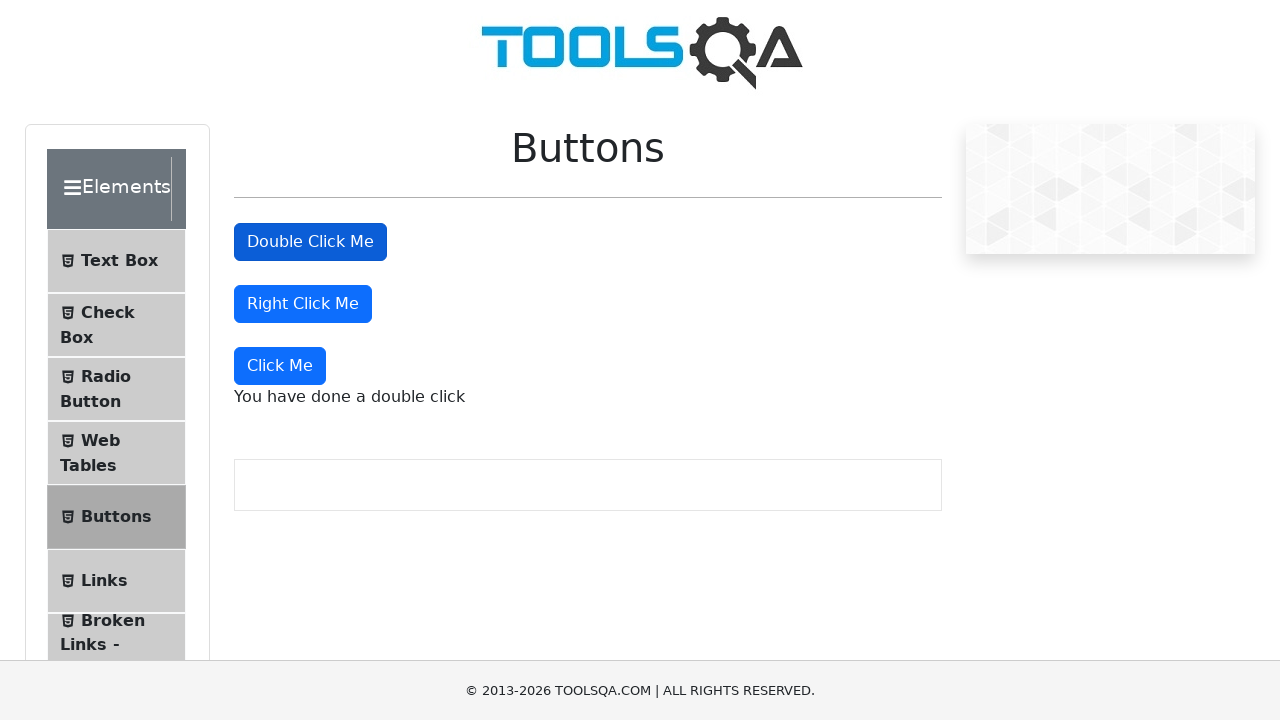

Right-clicked the right-click button at (303, 304) on #rightClickBtn
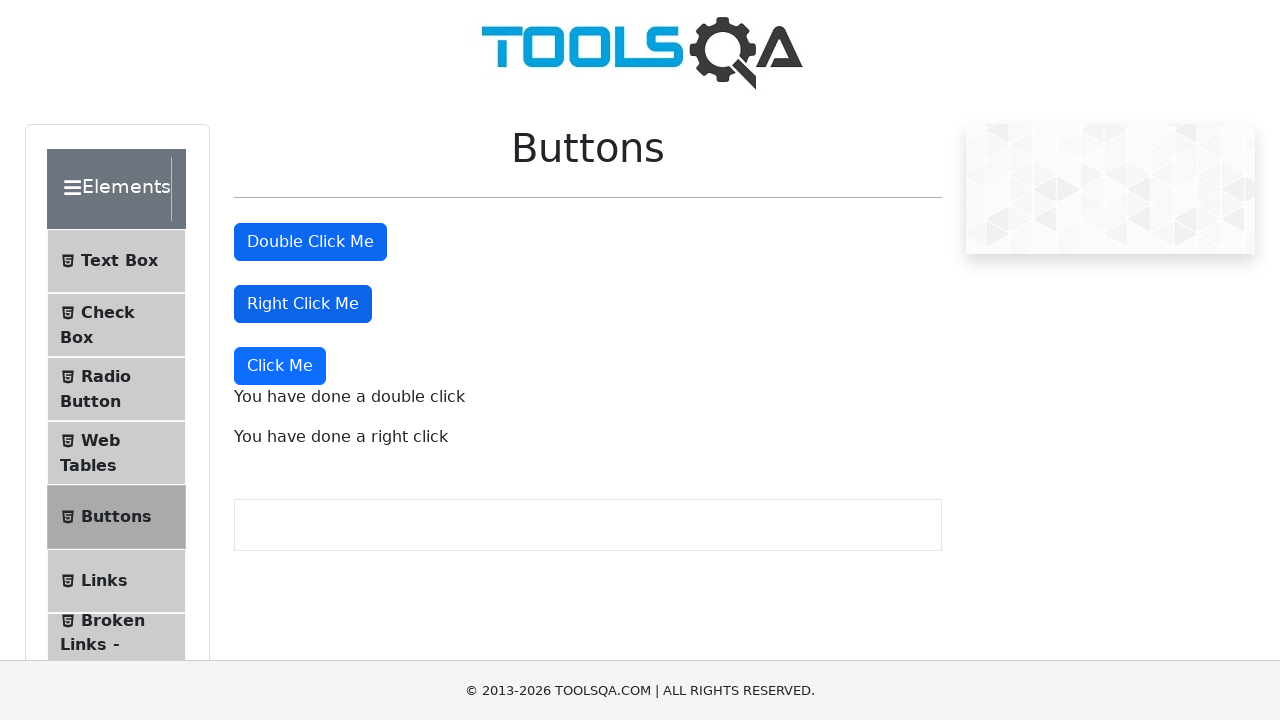

Double-click success message appeared
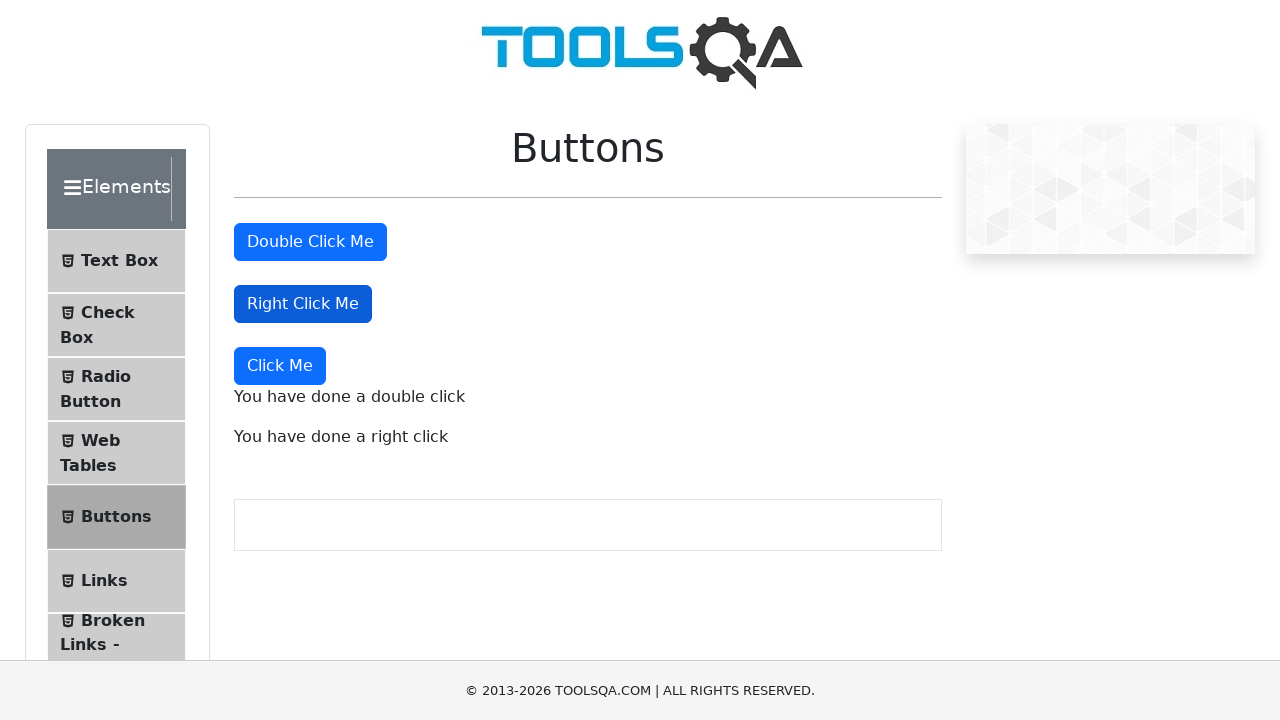

Right-click success message appeared
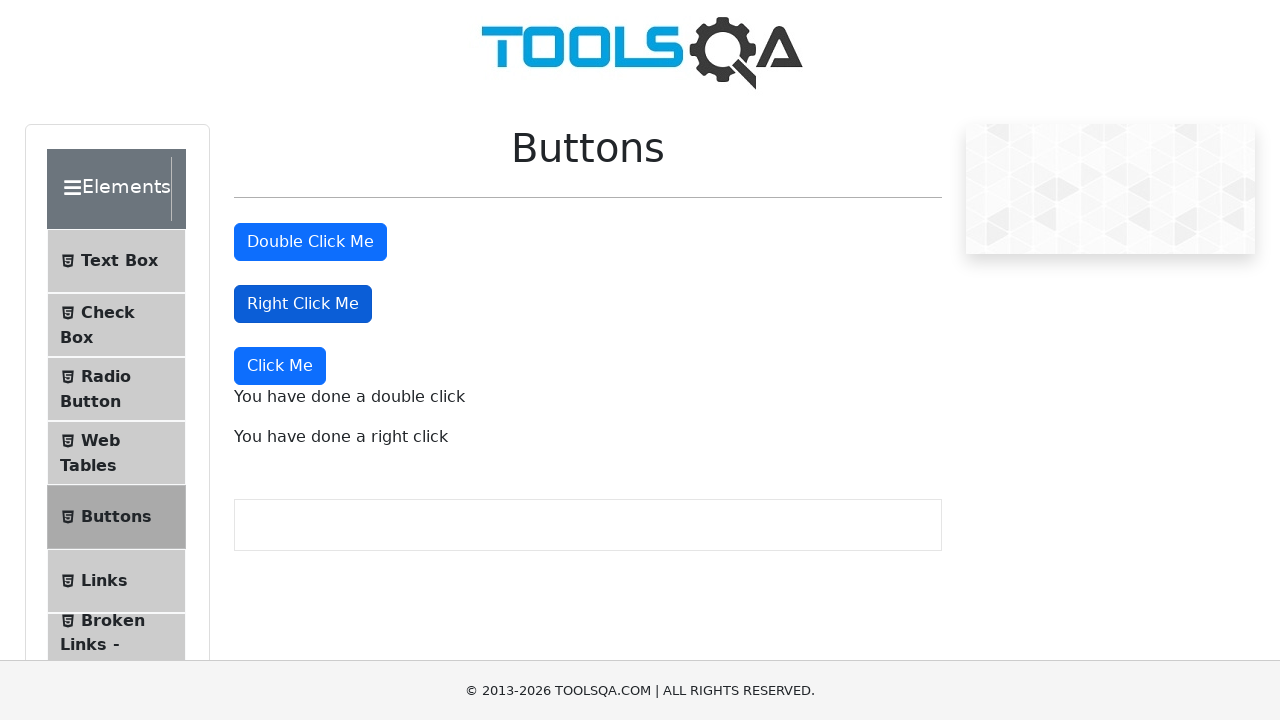

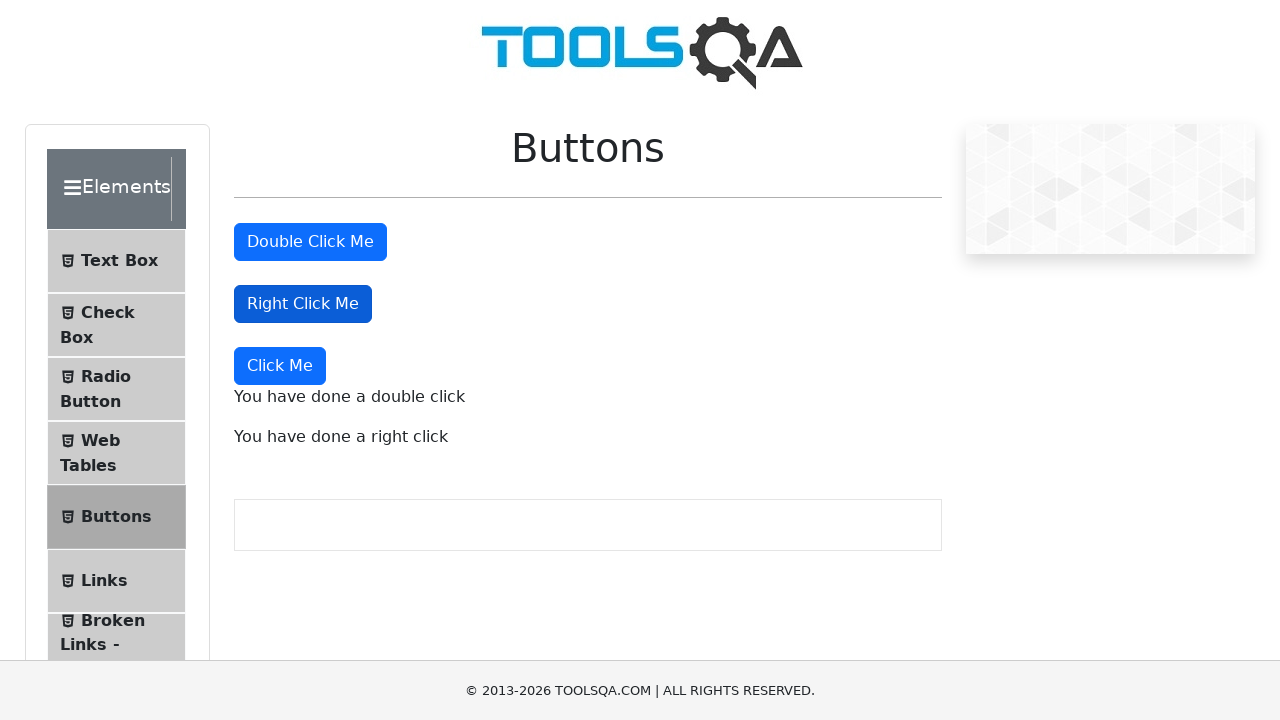